Navigates to the Cart page, verifies the subscription section, enters an email for subscription, and confirms successful subscription.

Starting URL: https://automationexercise.com/

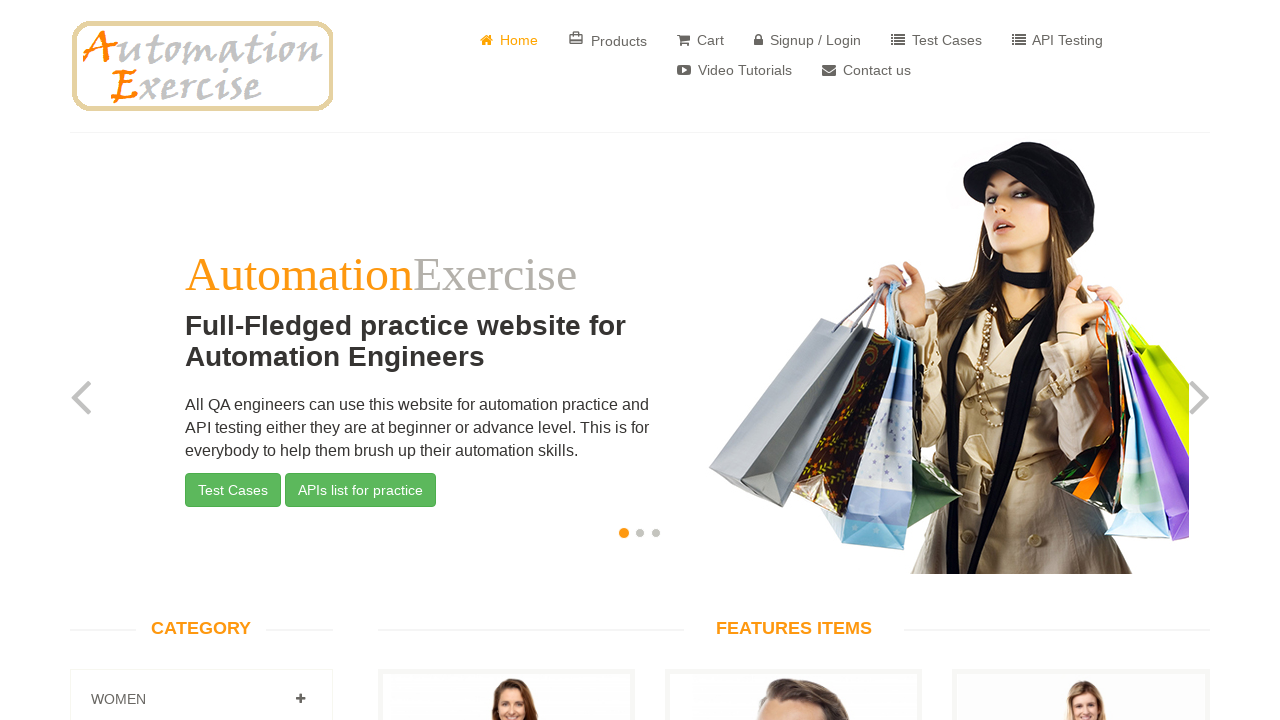

Clicked on Cart navigation link (3rd item in navbar) at (700, 35) on ul.navbar-nav li >> nth=2
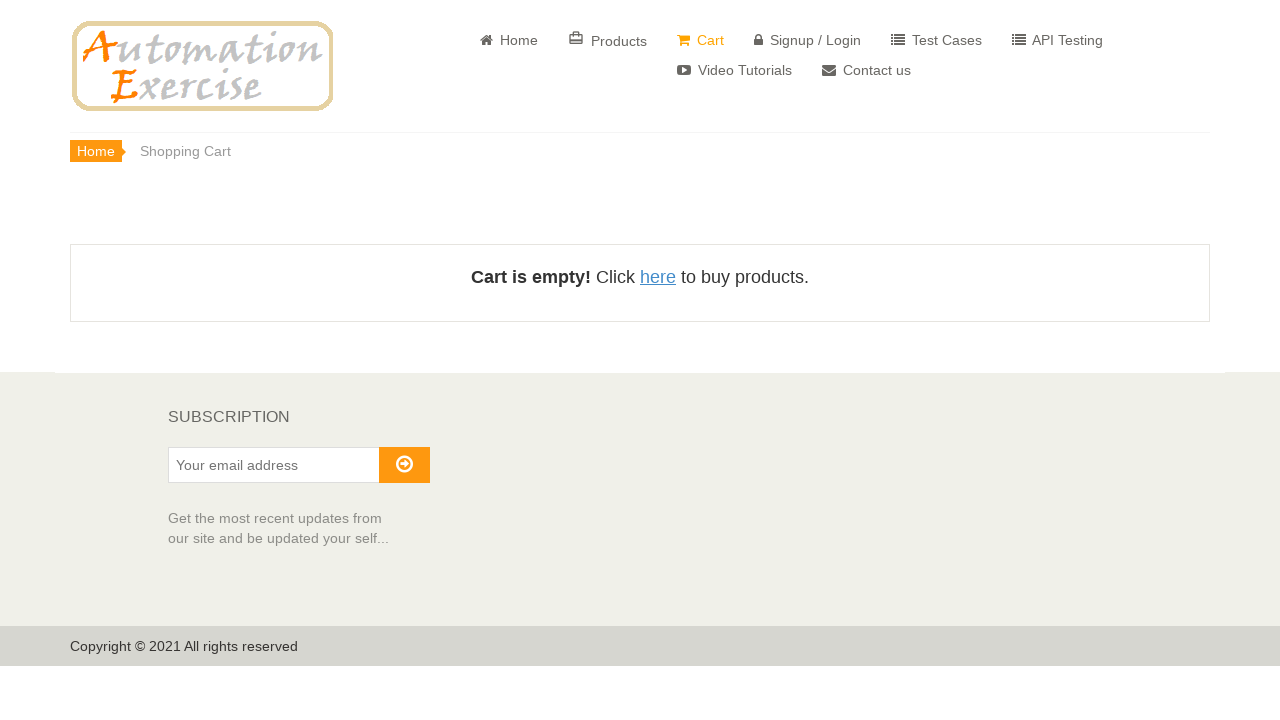

Waited 500ms for Cart page to load
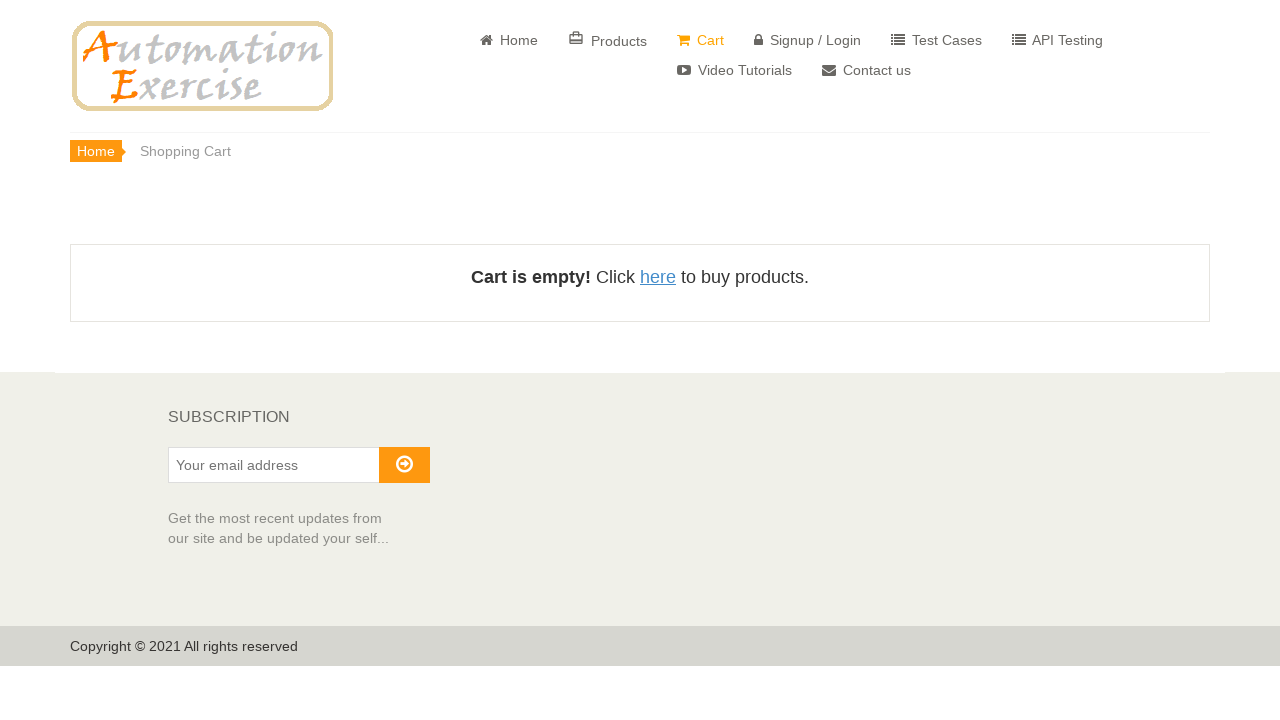

Verified Subscription header is visible on Cart page
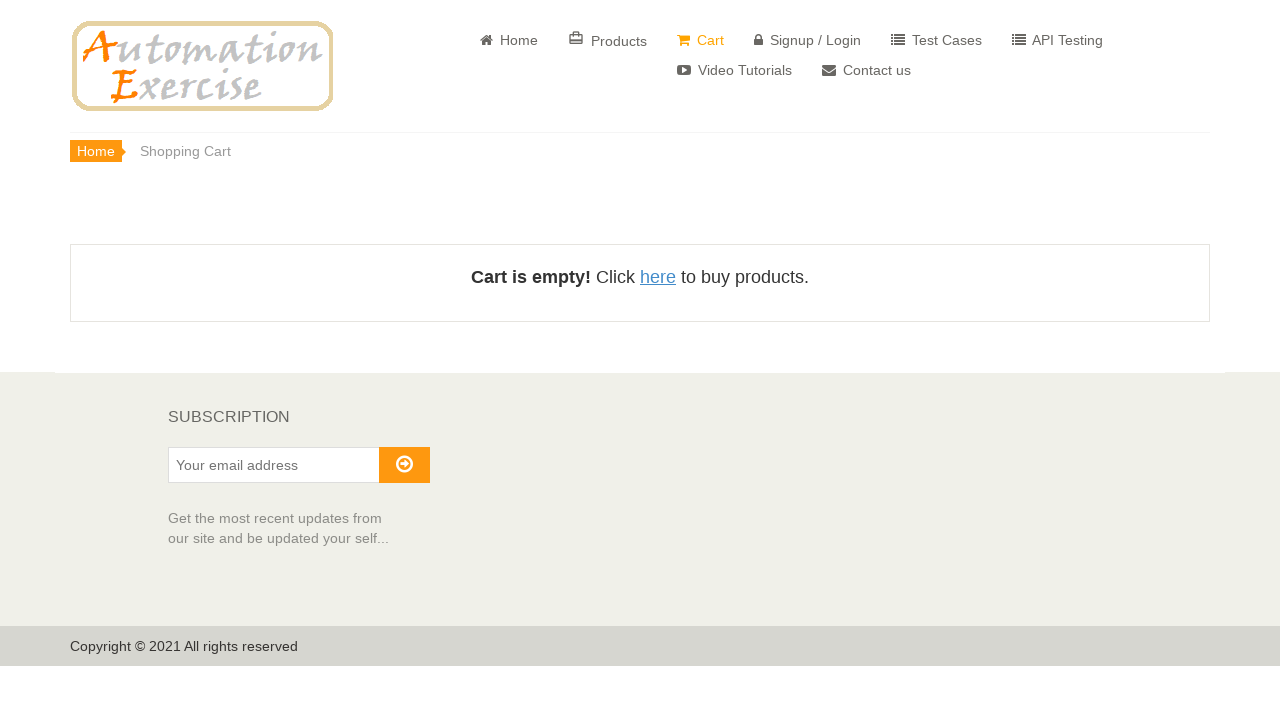

Entered email 'cartsubscriber@example.com' in subscription field on input#susbscribe_email
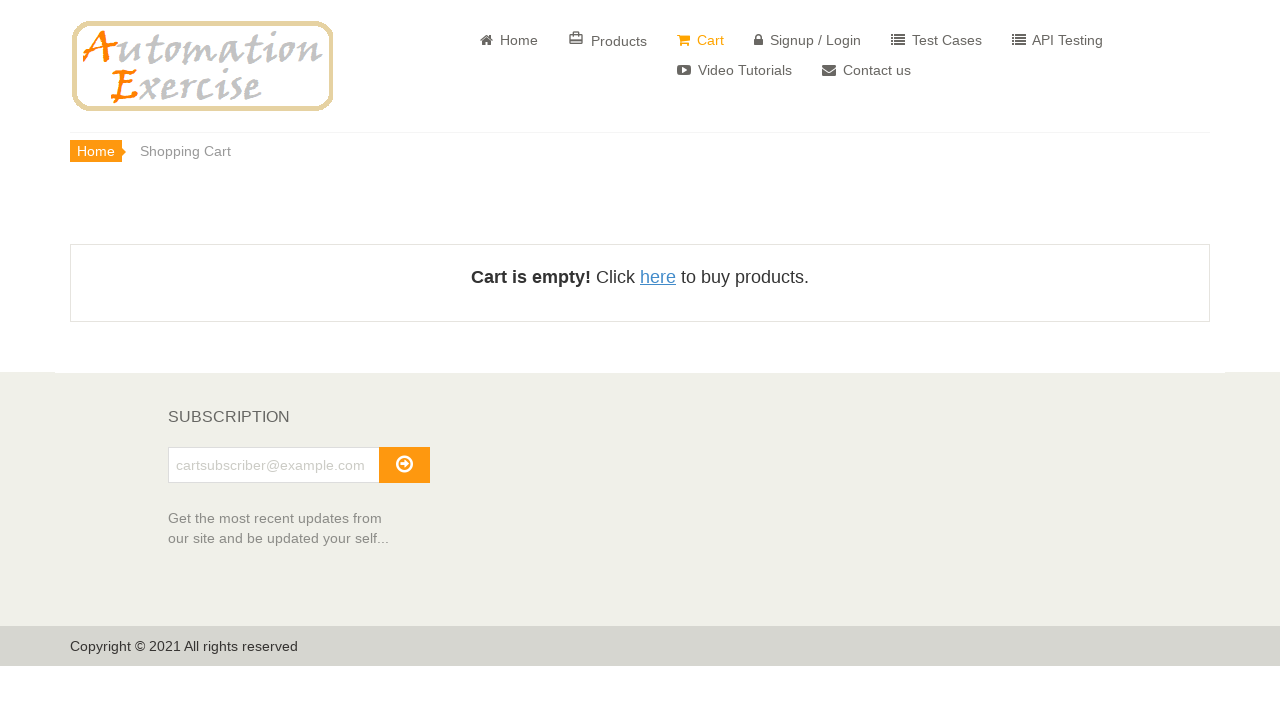

Clicked subscribe button at (404, 465) on button#subscribe
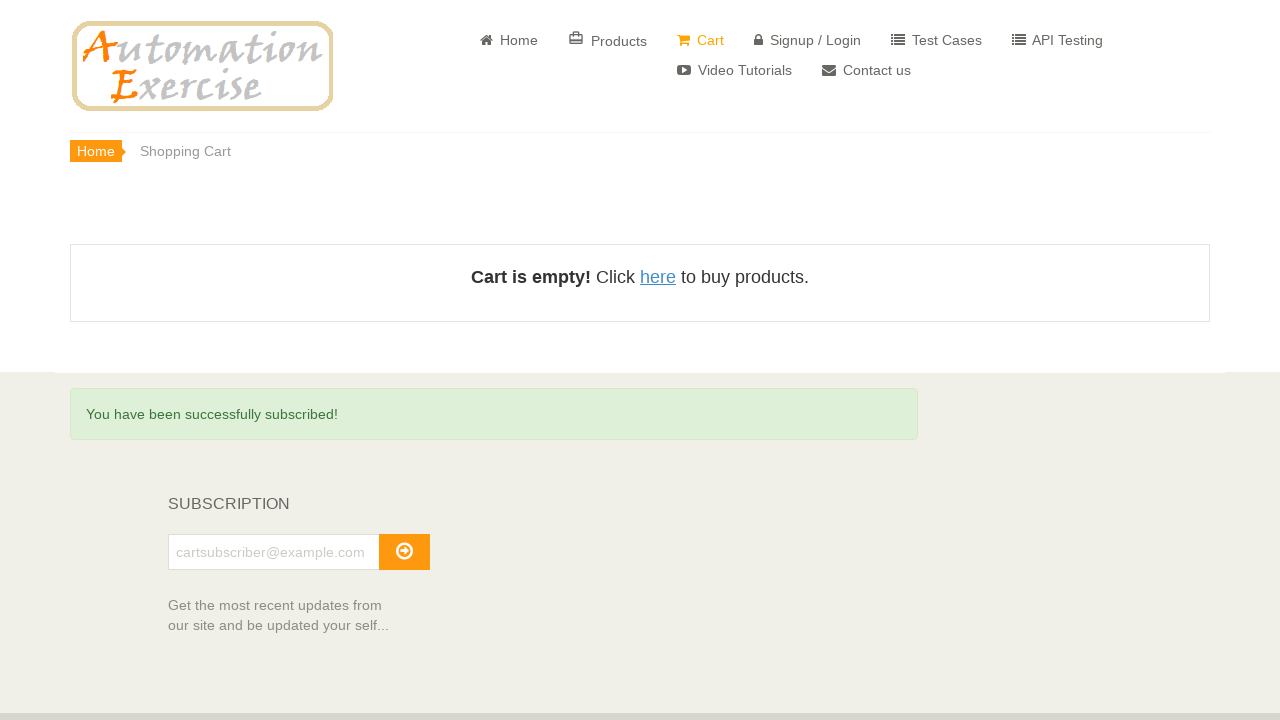

Confirmed successful subscription with success message
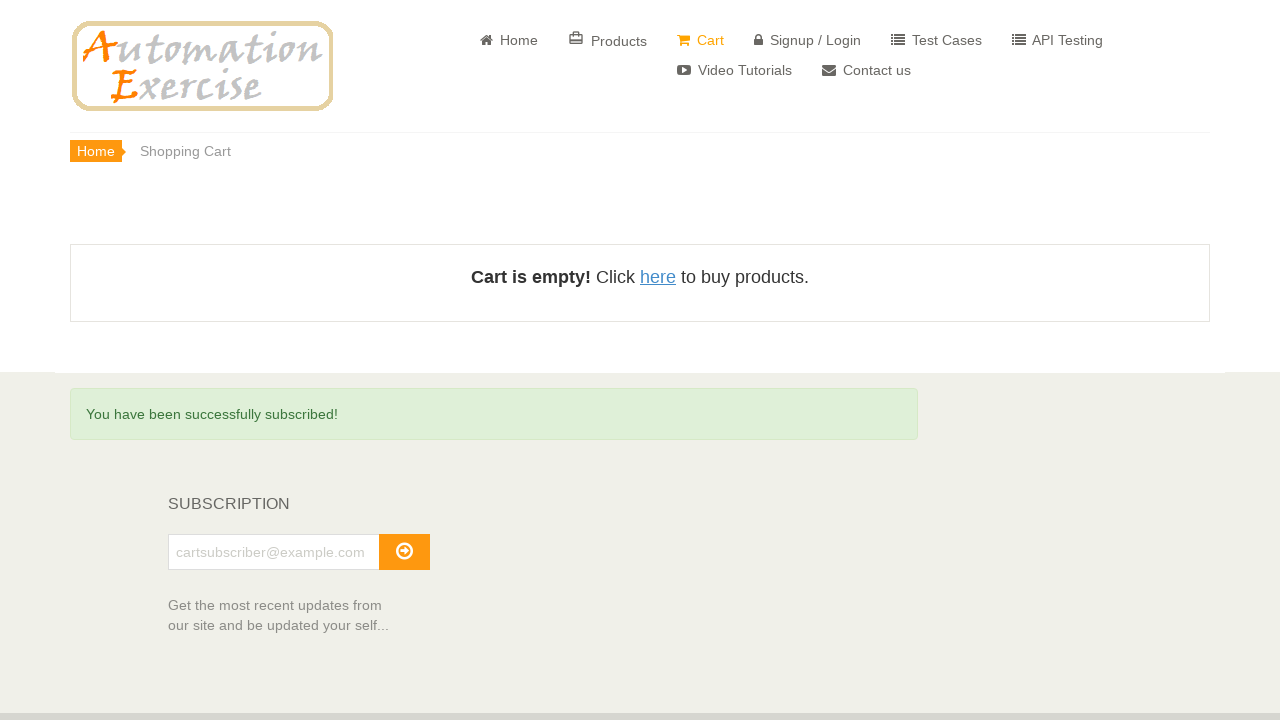

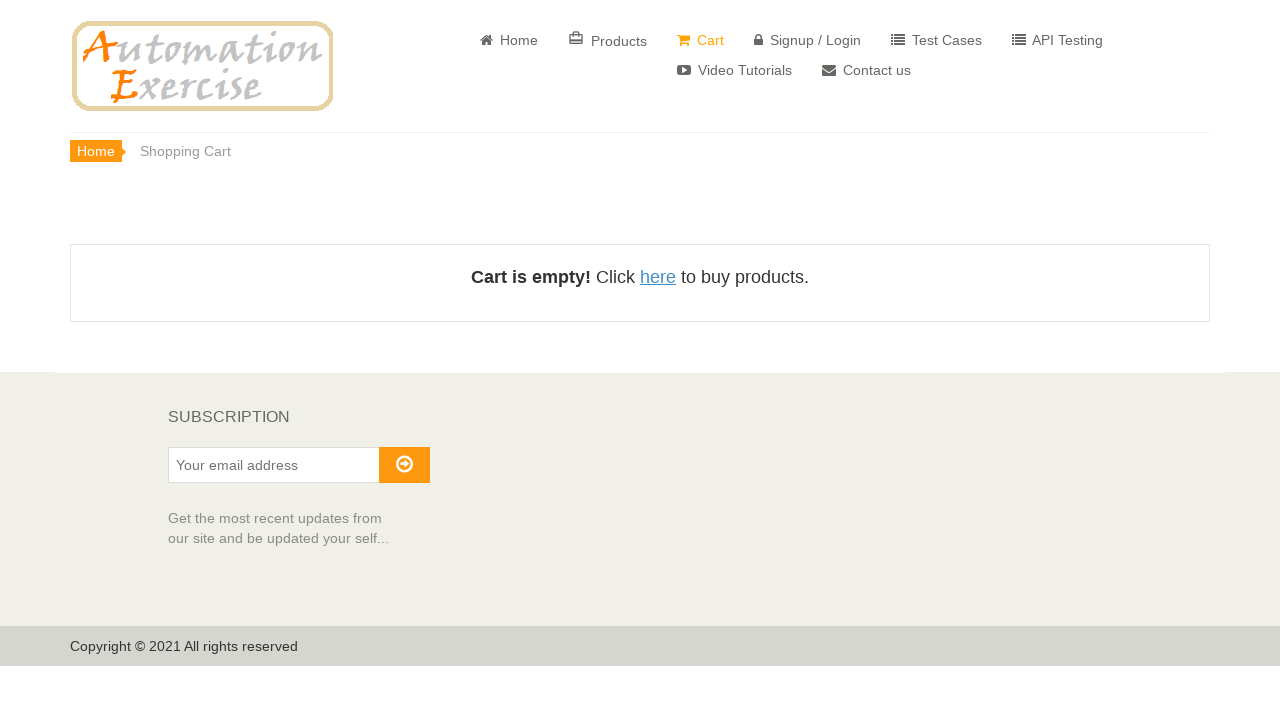